Tests drag and drop functionality by dragging an element to multiple target locations using different drag methods, including drag_and_drop, click_and_hold with release, and drag by offset coordinates.

Starting URL: http://sahitest.com/demo/dragDropMooTools.htm

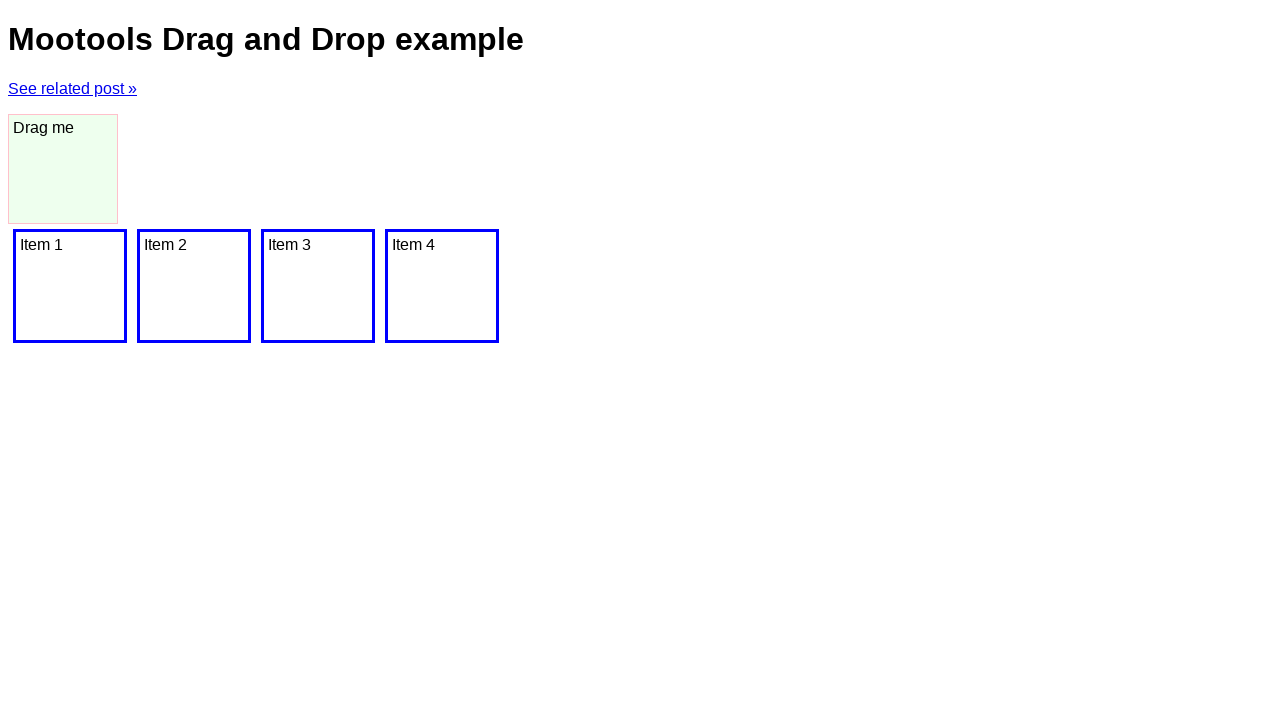

Located dragger element with ID 'dragger'
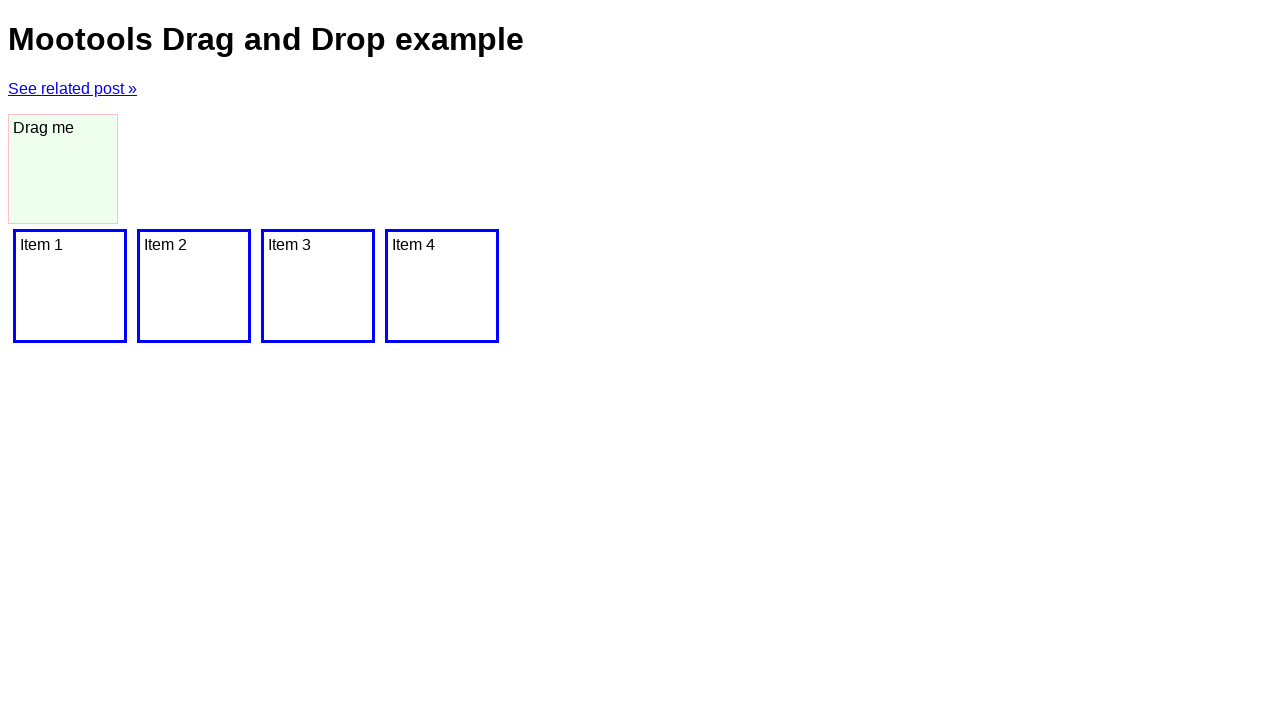

Located Item 1 target element
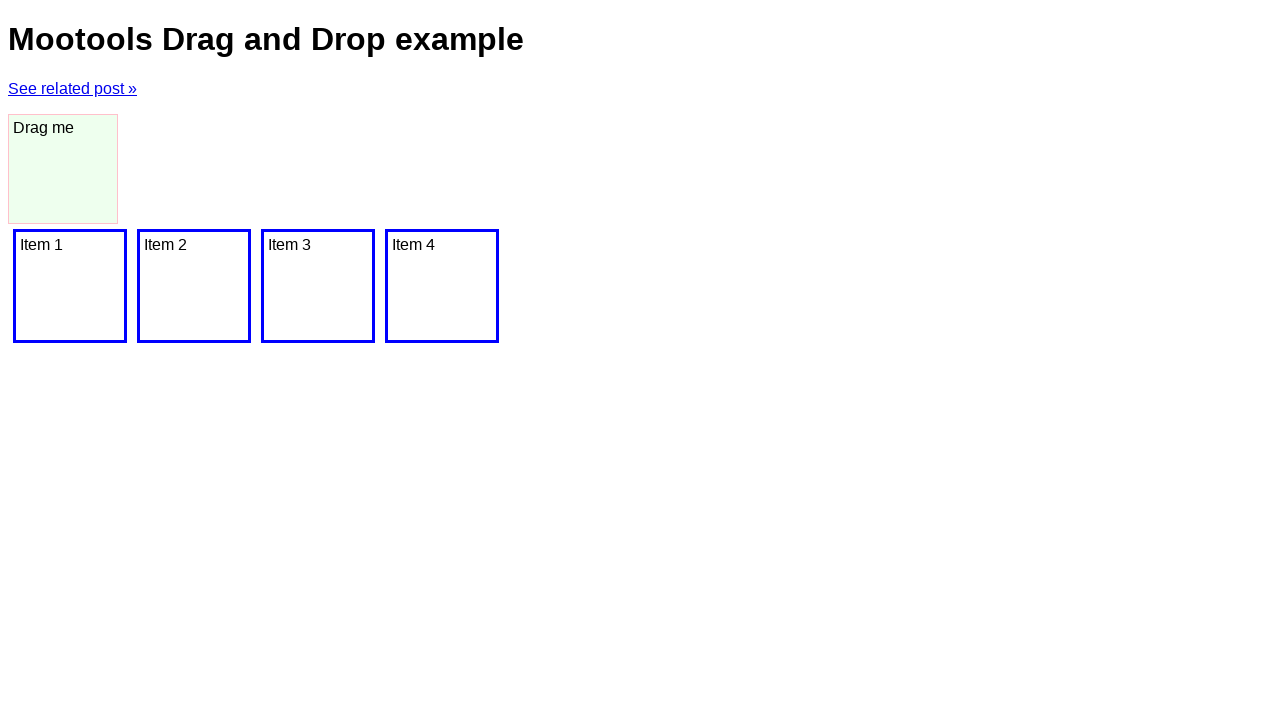

Located Item 2 target element
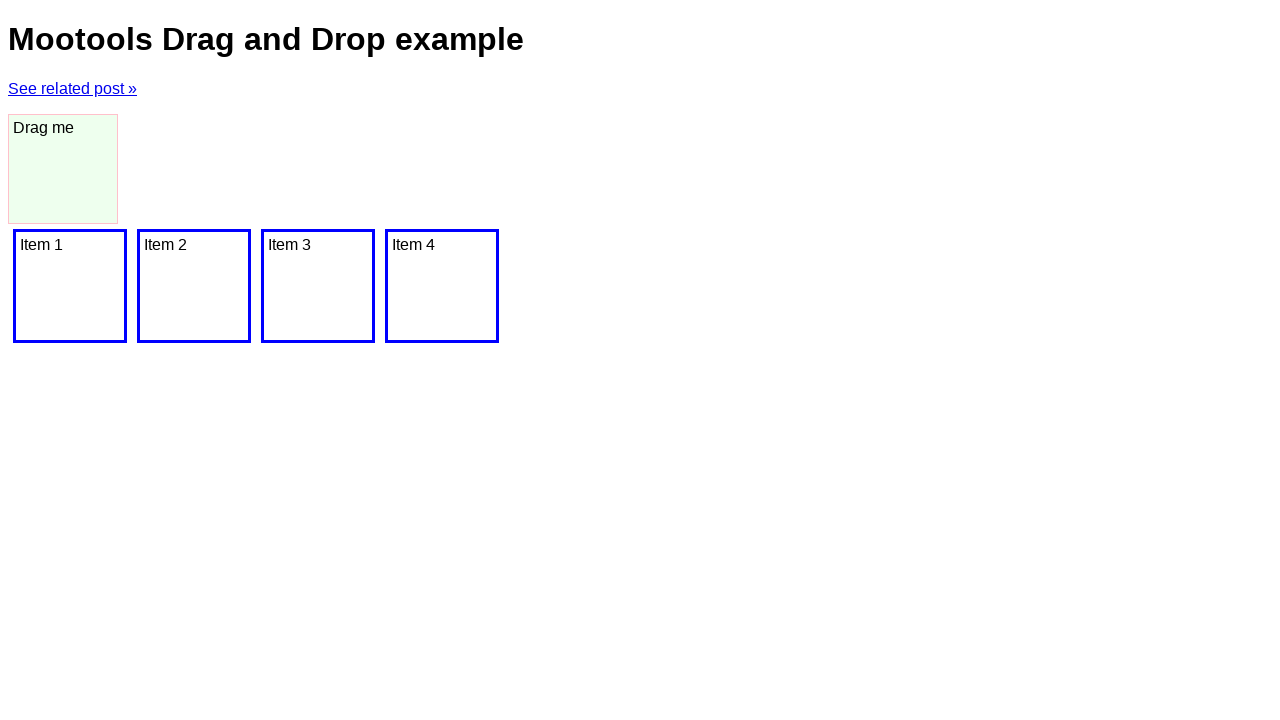

Located Item 3 target element
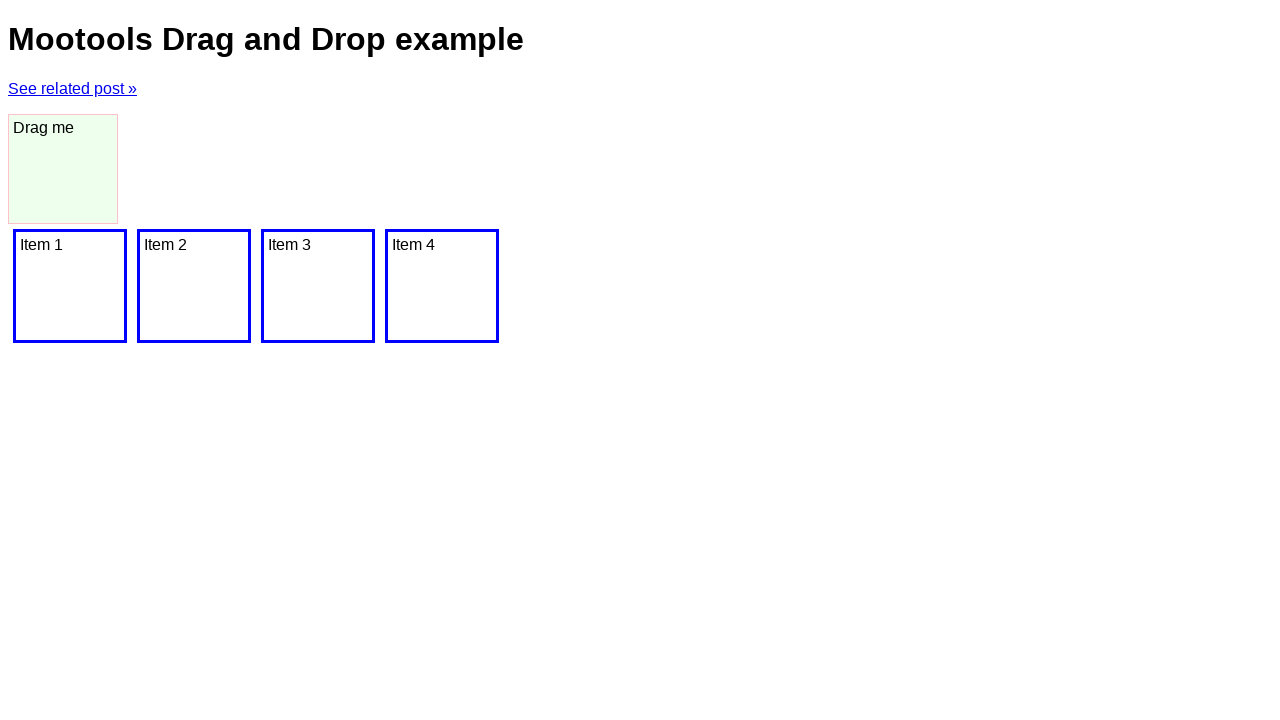

Dragged dragger element to Item 1 using drag_to method at (70, 286)
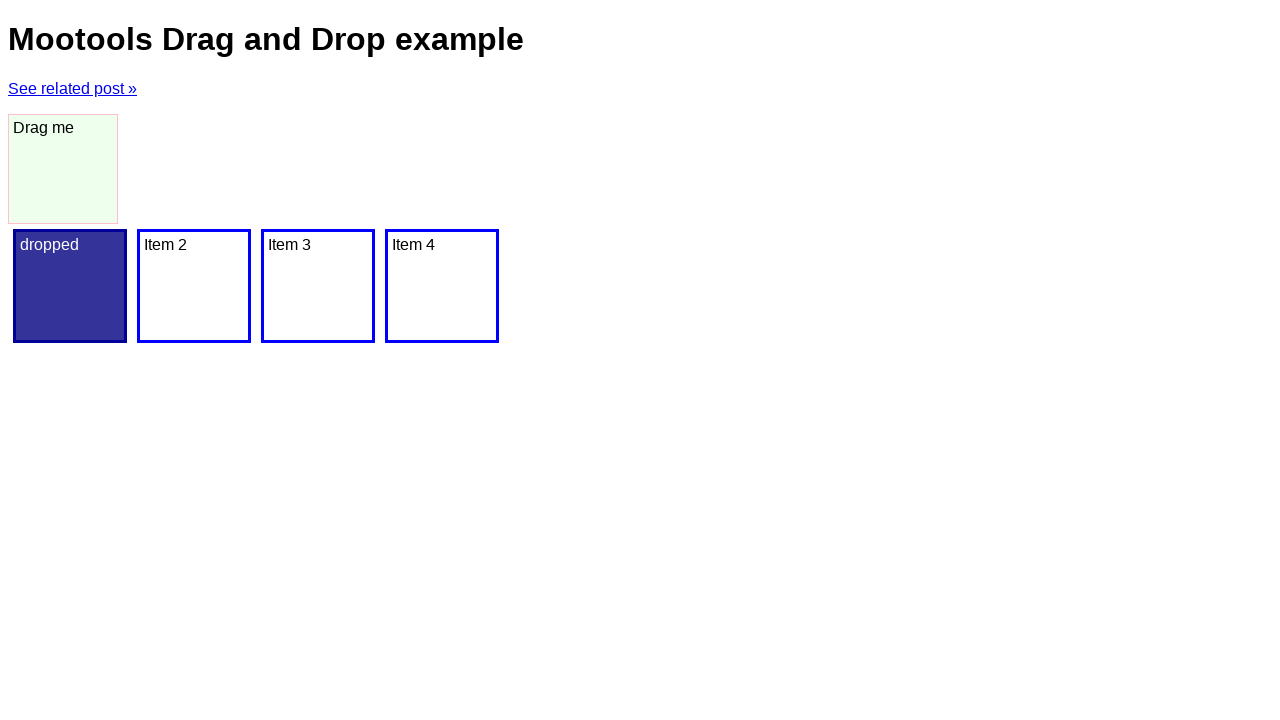

Dragged dragger element to Item 2 using drag_to method at (194, 286)
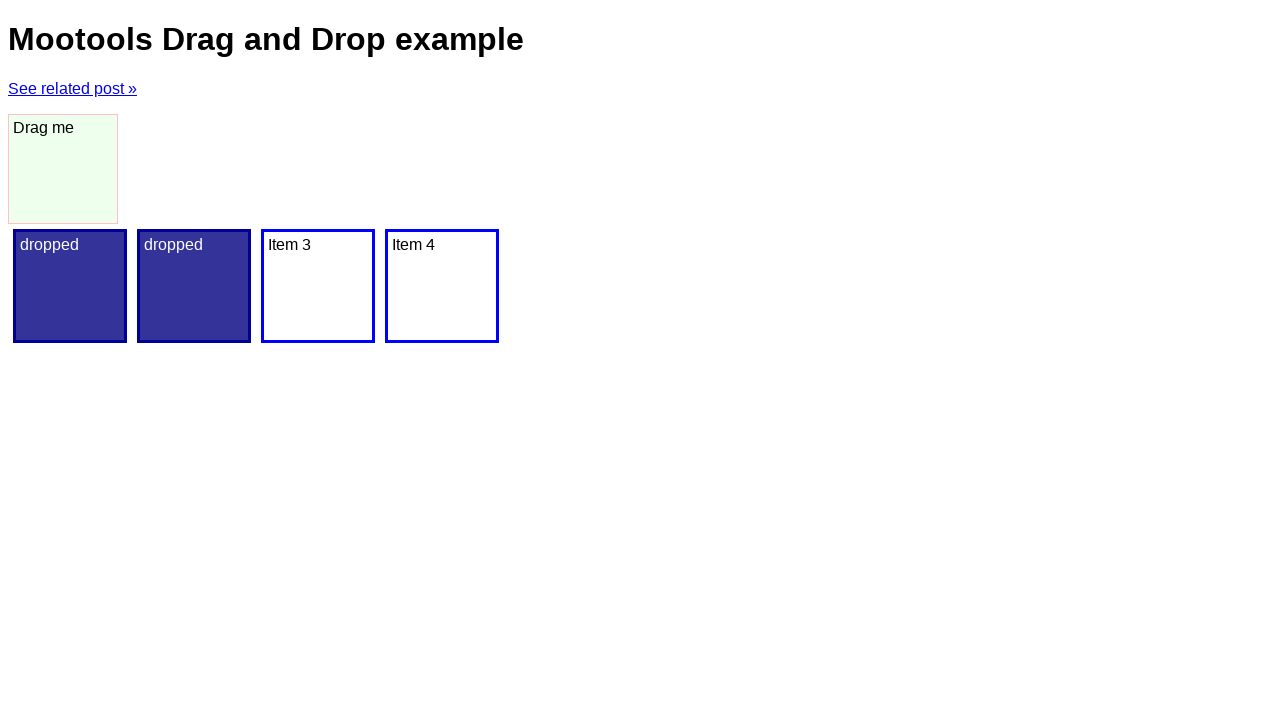

Dragged dragger element to Item 3 using drag_to method at (318, 286)
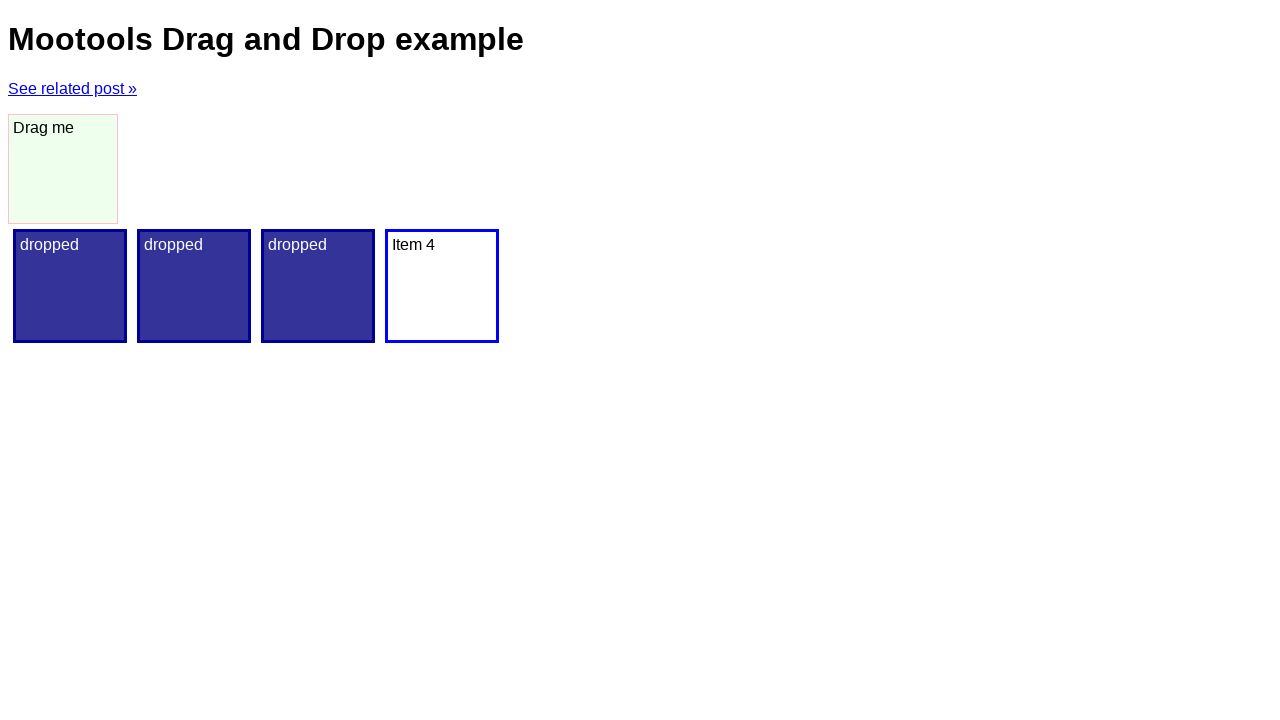

Retrieved dragger element bounding box dimensions
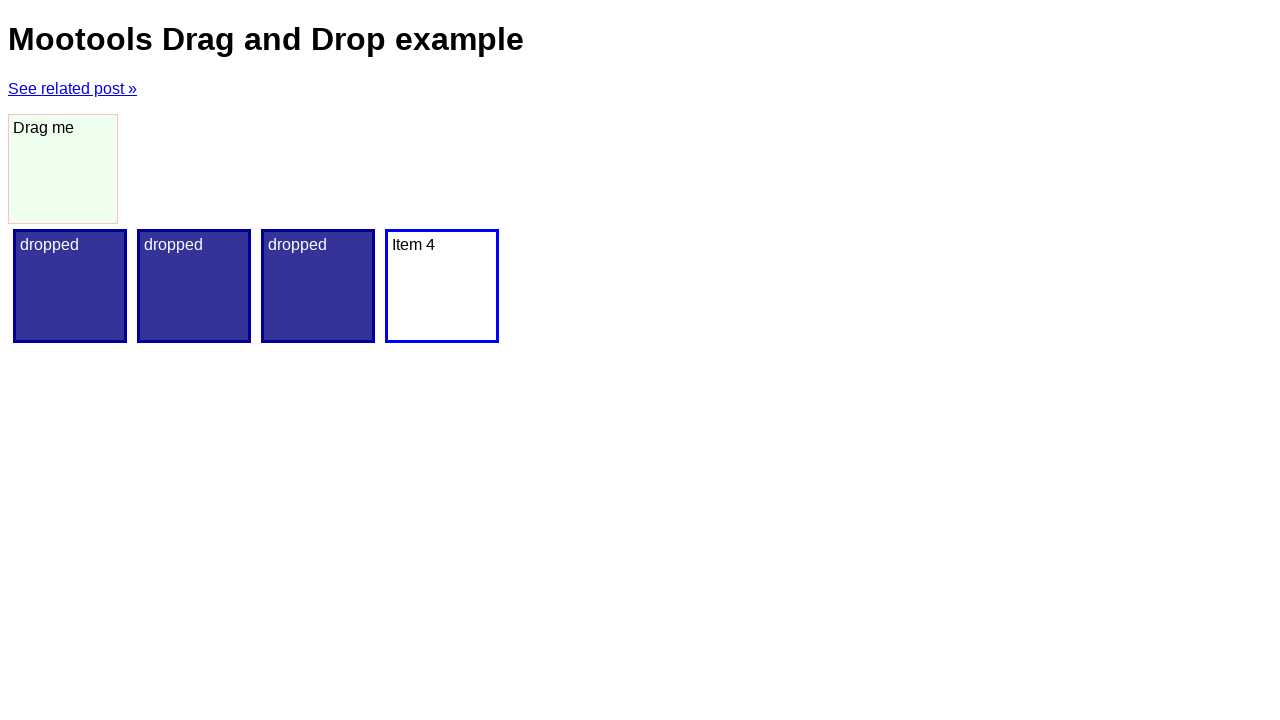

Moved mouse to center of dragger element at (63, 169)
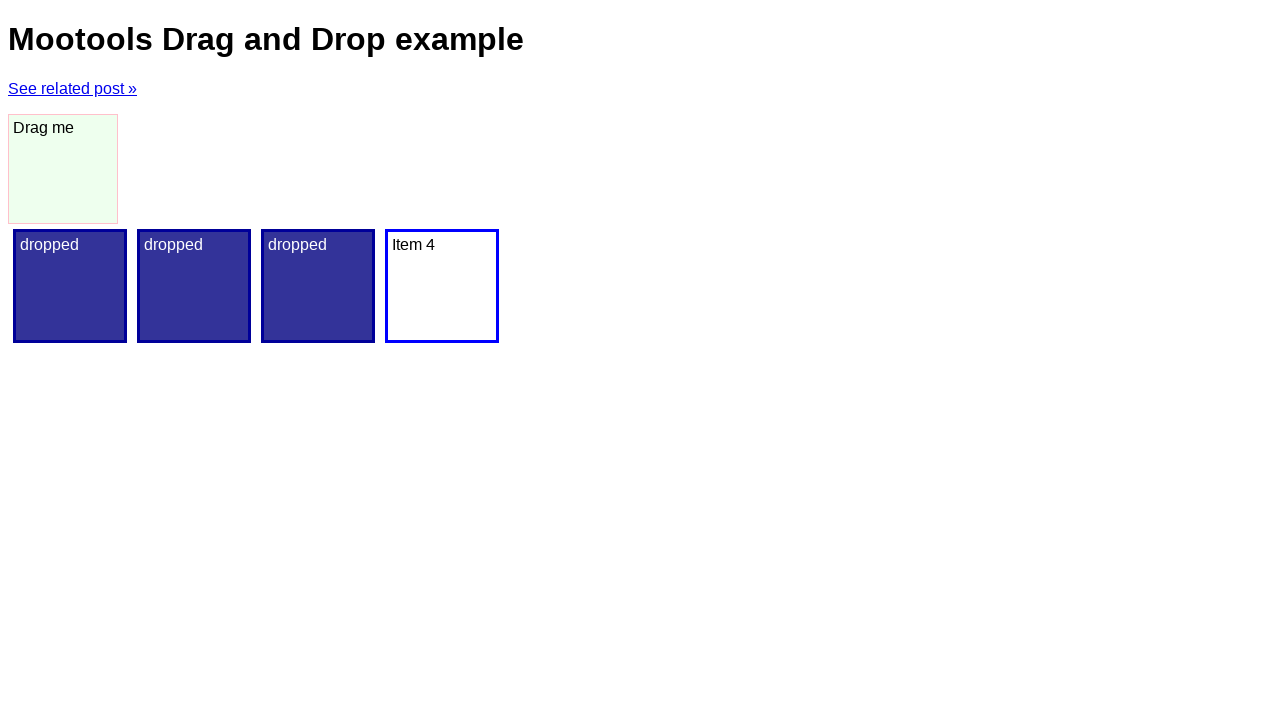

Pressed down mouse button on dragger element at (63, 169)
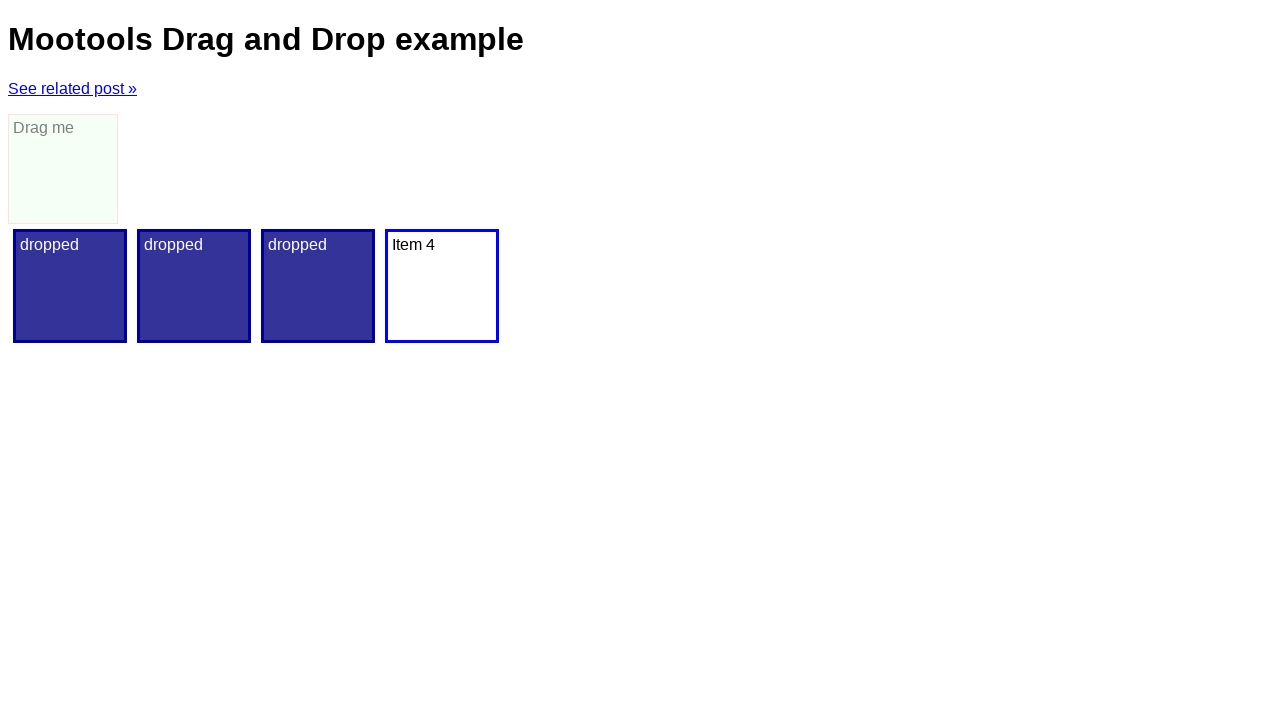

Dragged mouse 400 pixels right and 150 pixels down from dragger center at (463, 319)
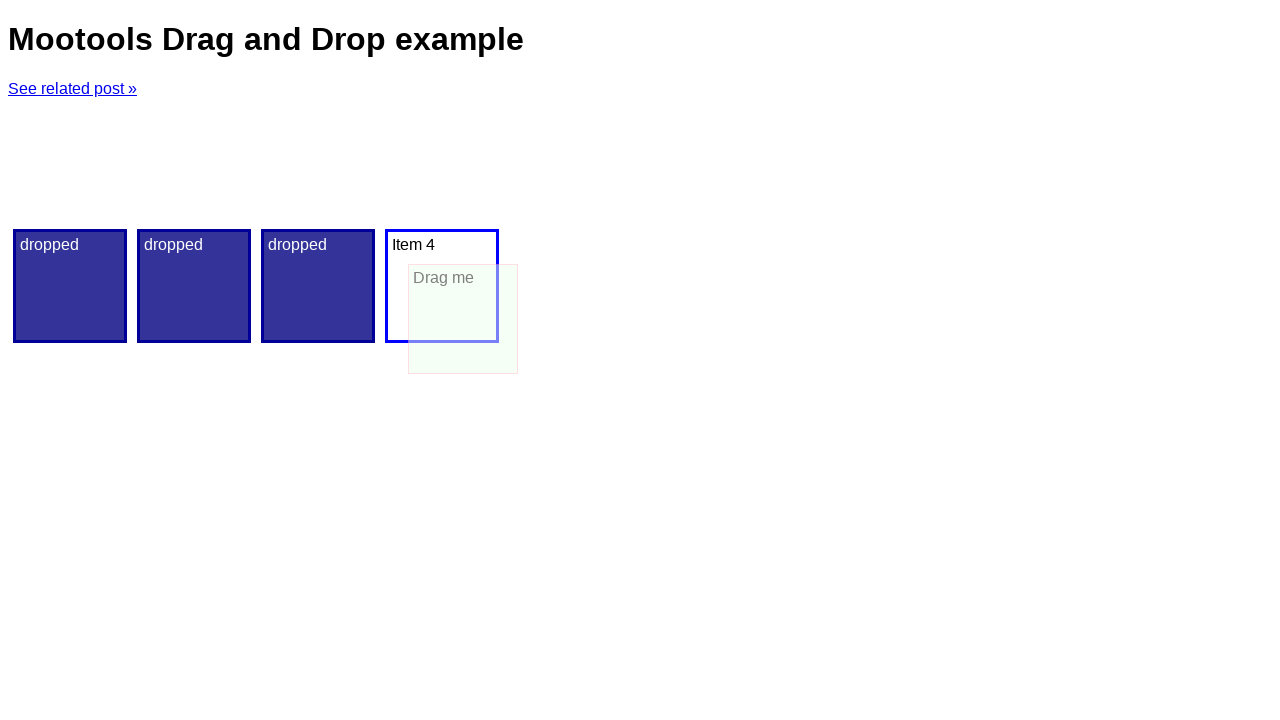

Released mouse button to complete drag by offset at (463, 319)
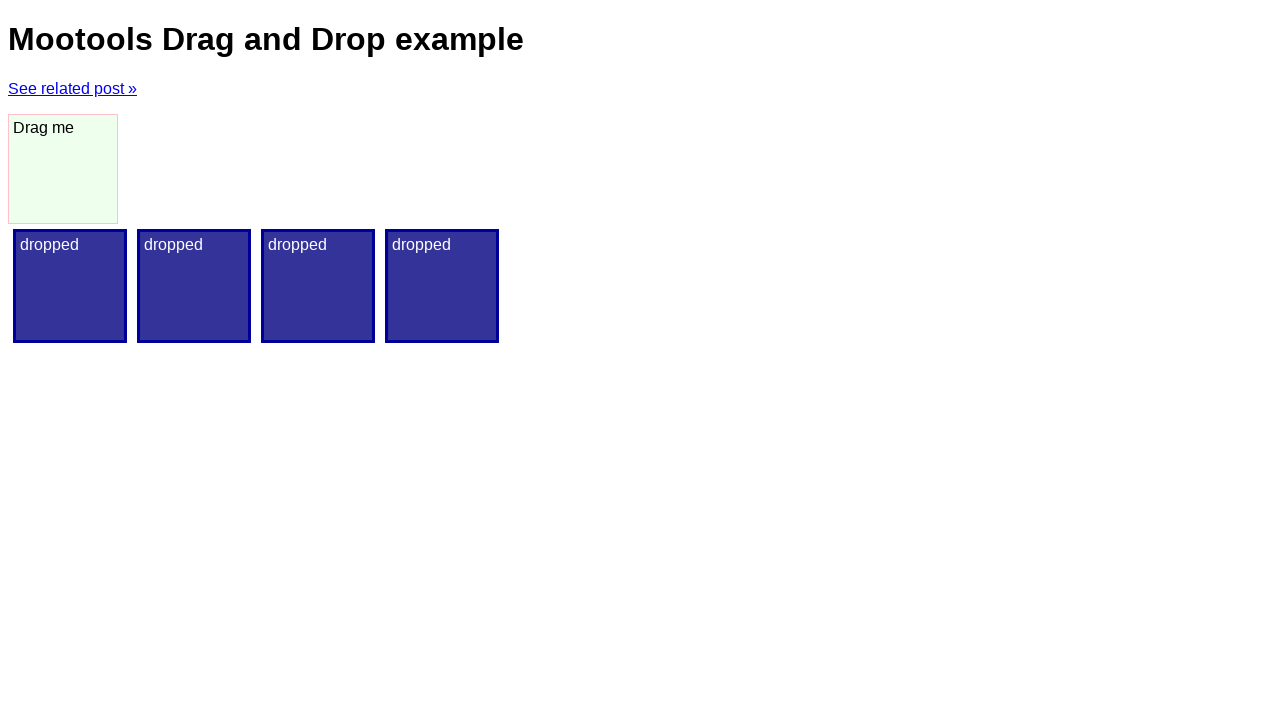

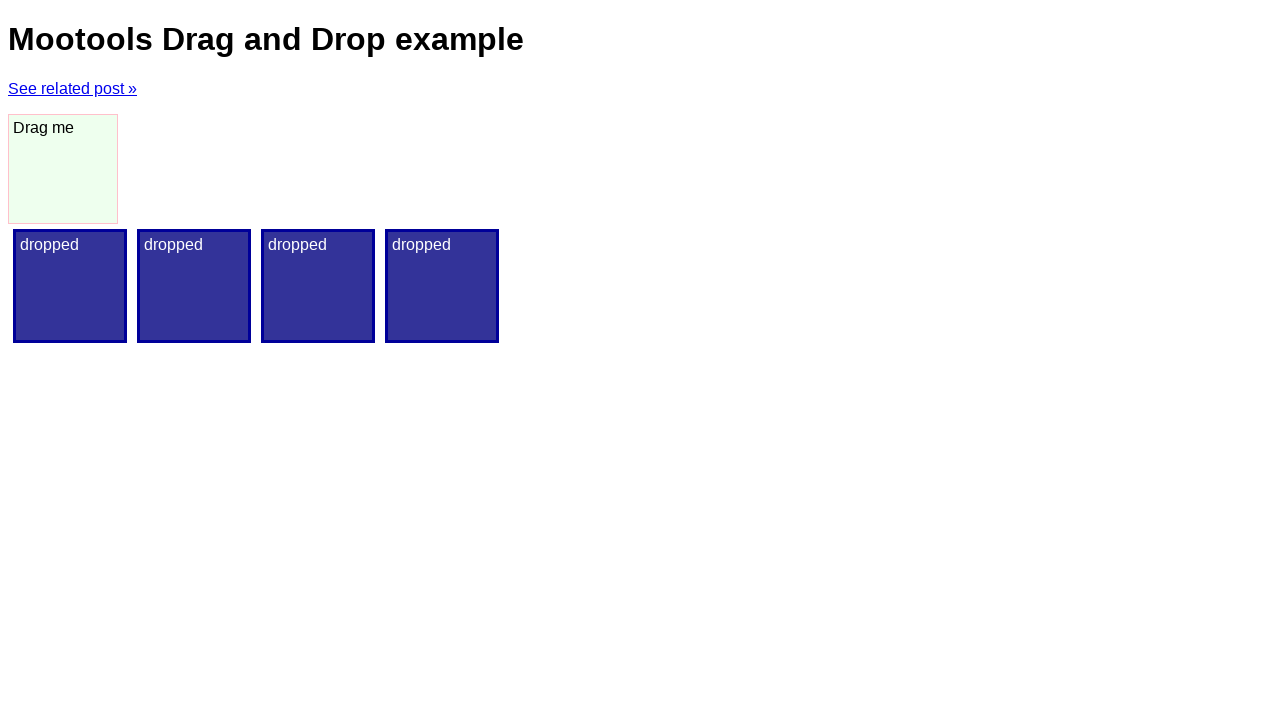